Automates a math puzzle form by extracting a value from an element attribute, calculating the answer using a logarithmic formula, filling in the result, checking required checkboxes, and submitting the form.

Starting URL: http://suninjuly.github.io/get_attribute.html

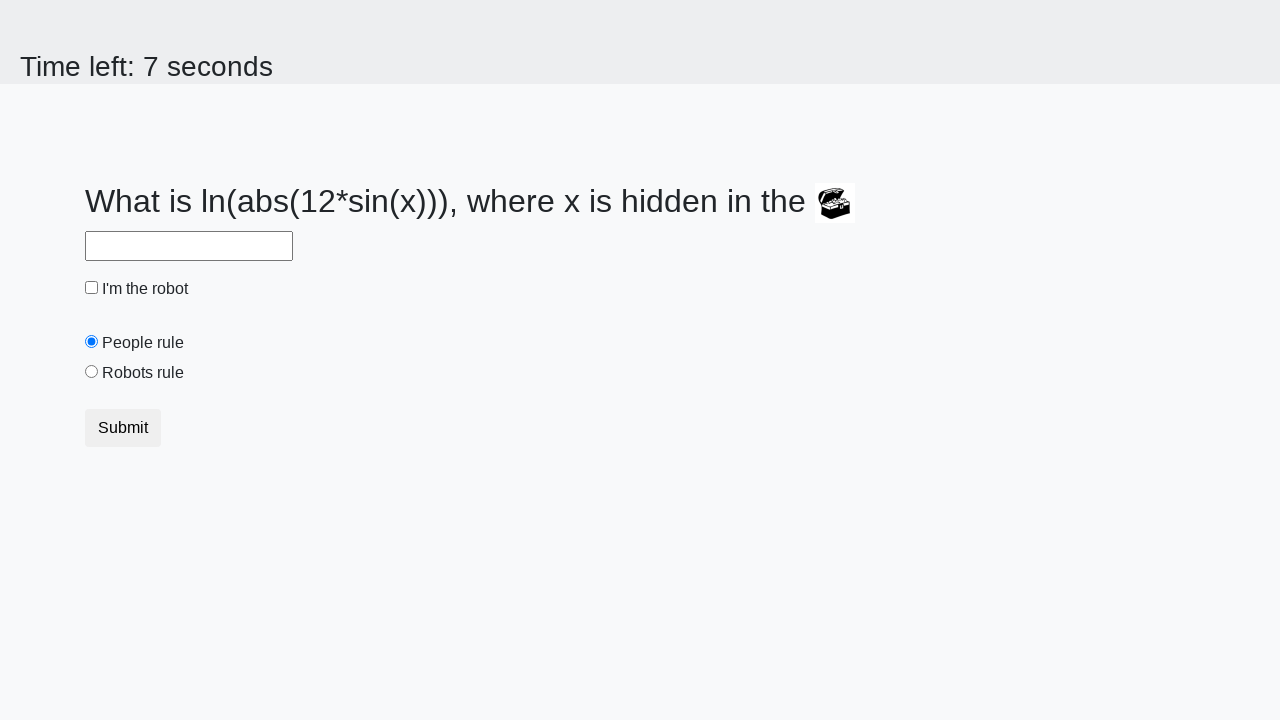

Located treasure element with ID 'treasure'
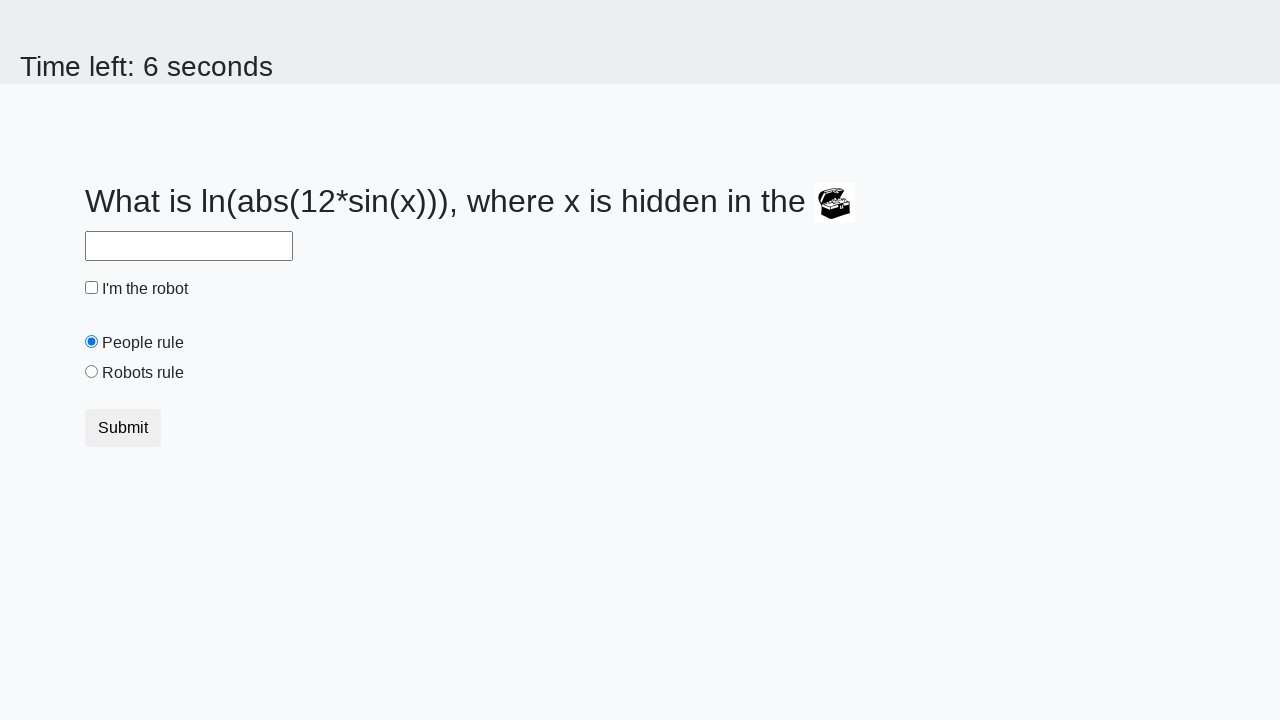

Extracted 'valuex' attribute from treasure element: 621
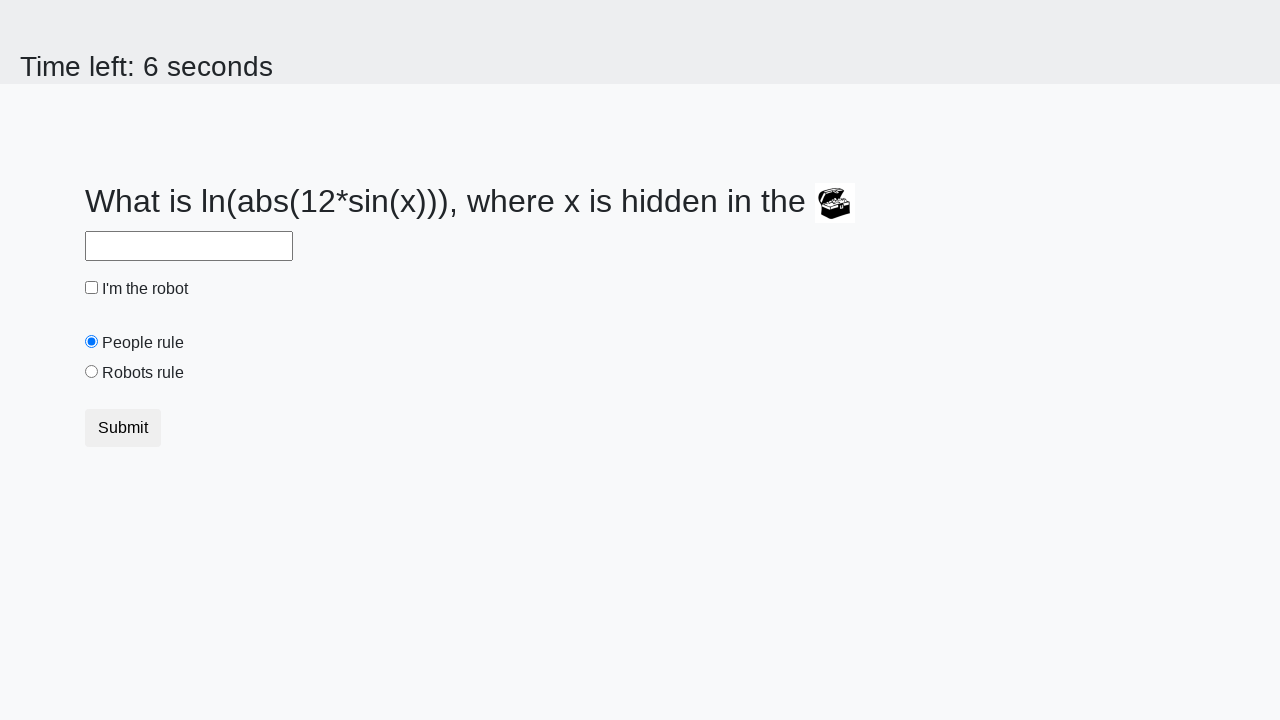

Calculated answer using logarithmic formula: 2.3341286966427885
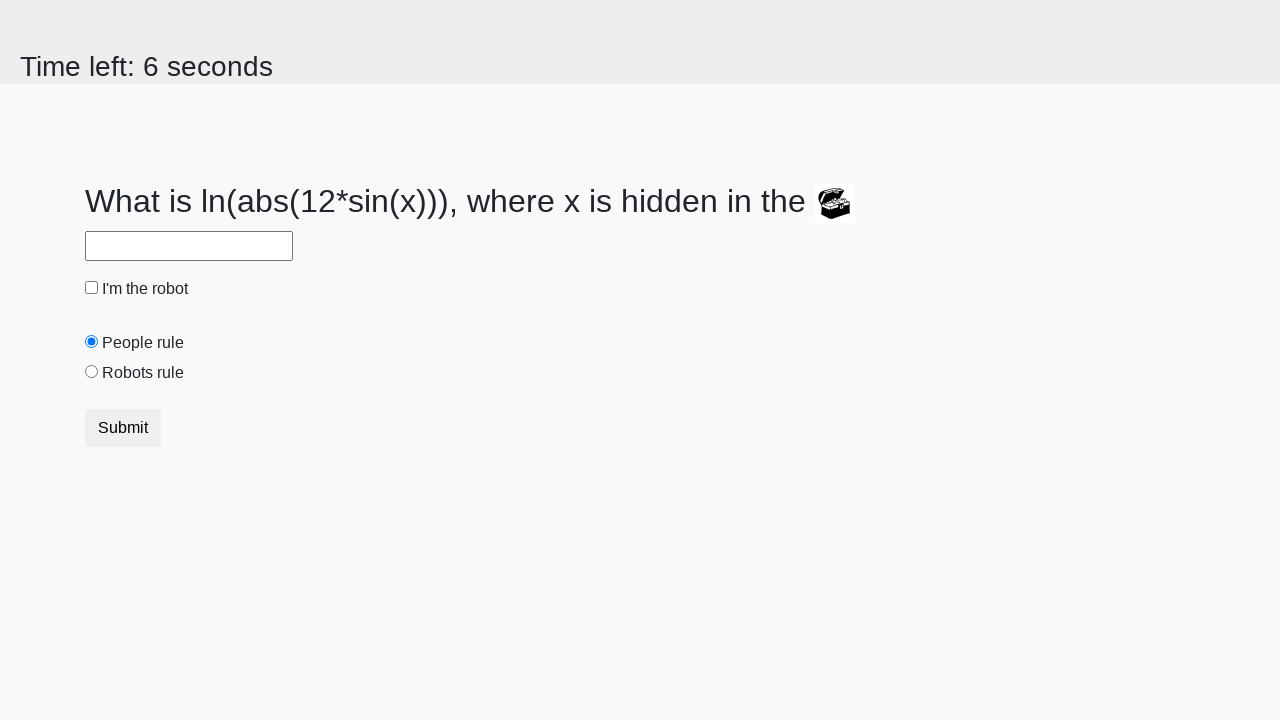

Filled answer field with calculated value: 2.3341286966427885 on #answer
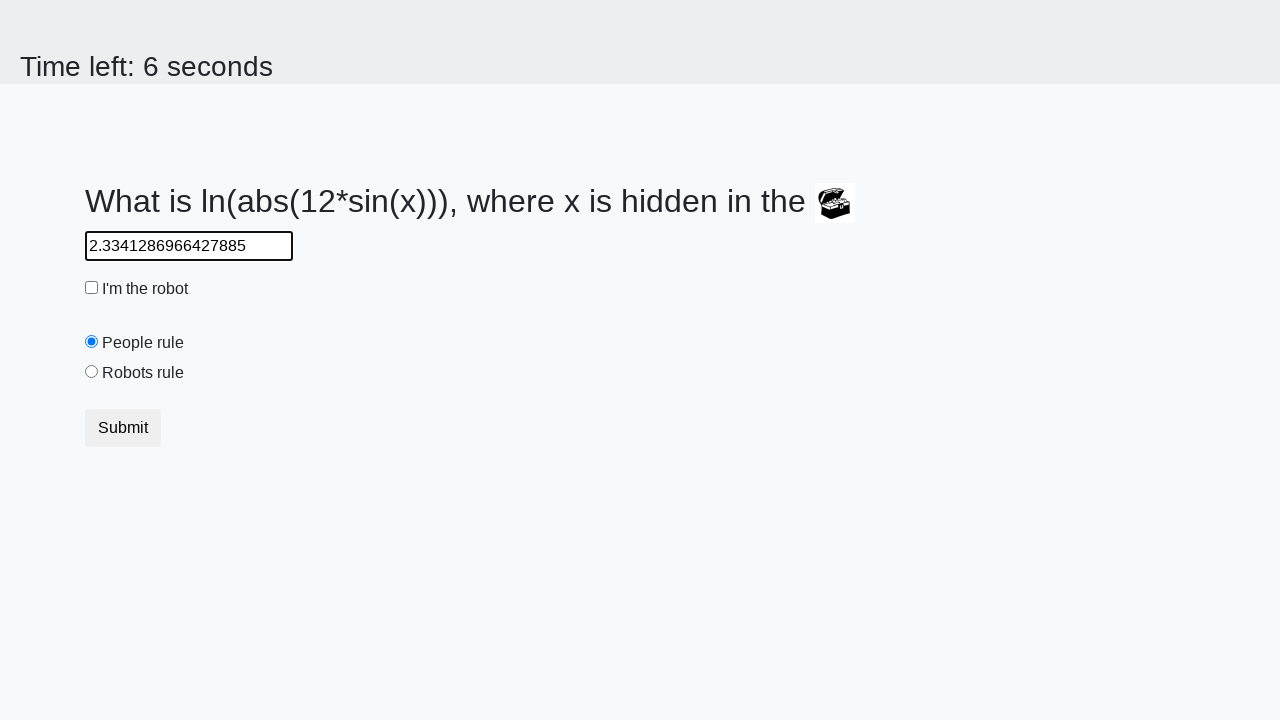

Checked 'I am a robot' checkbox at (92, 288) on #robotCheckbox
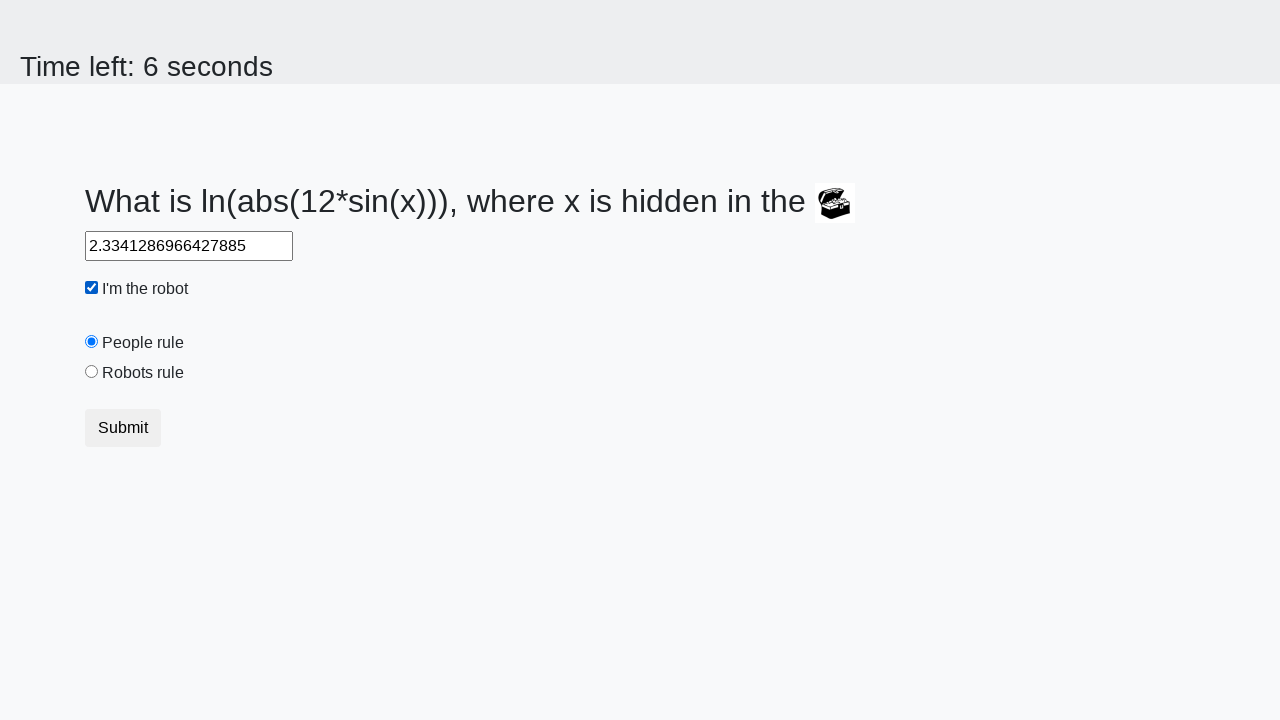

Checked 'Robots rule!' checkbox at (92, 372) on #robotsRule
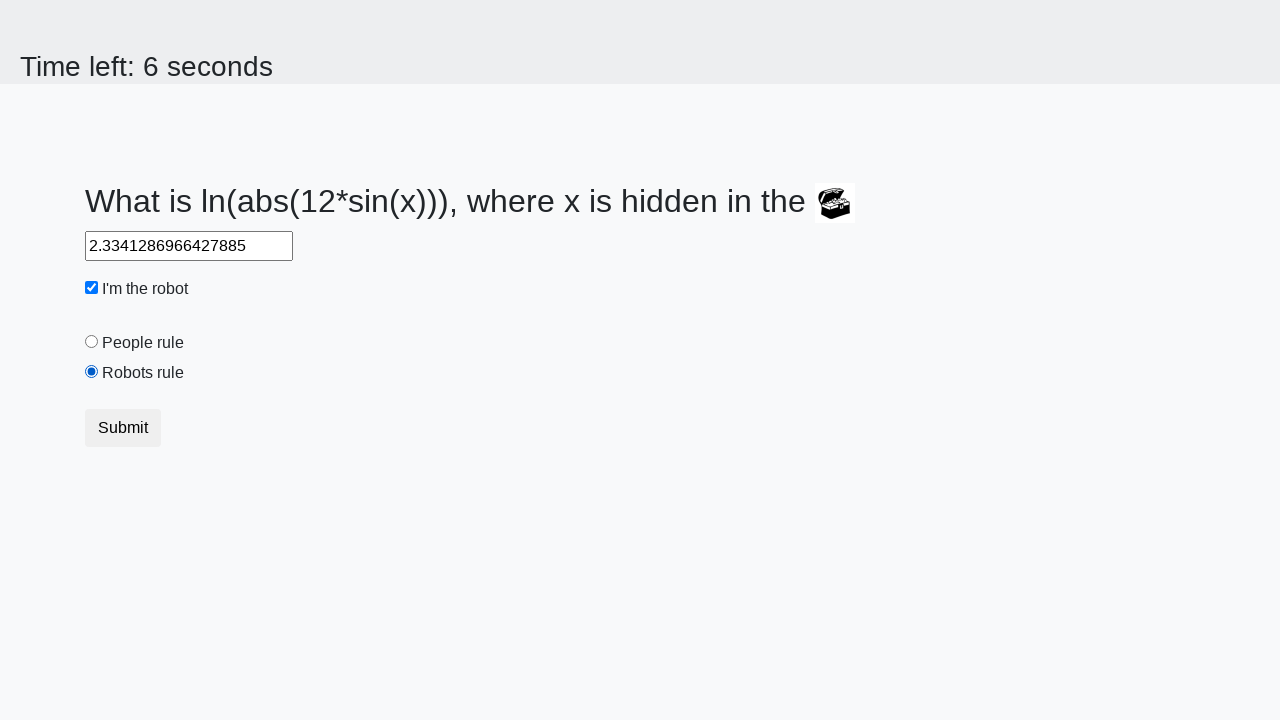

Clicked submit button to submit form at (123, 428) on button[type='submit']
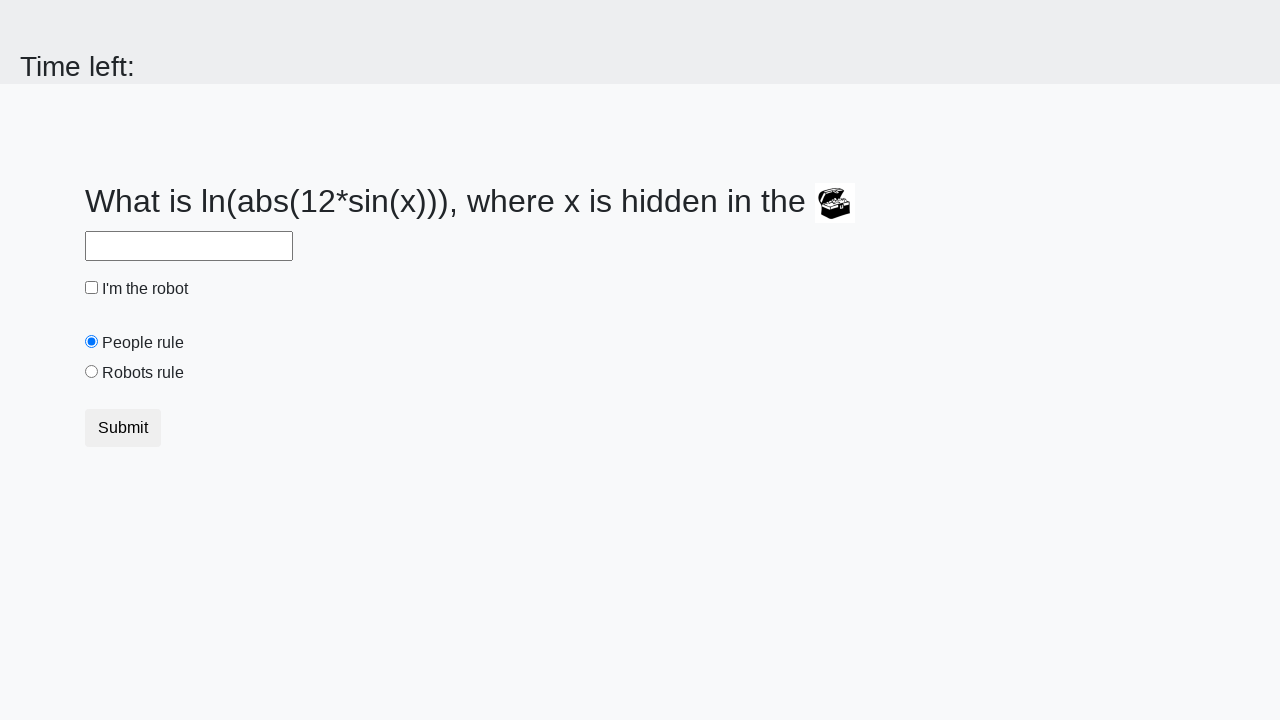

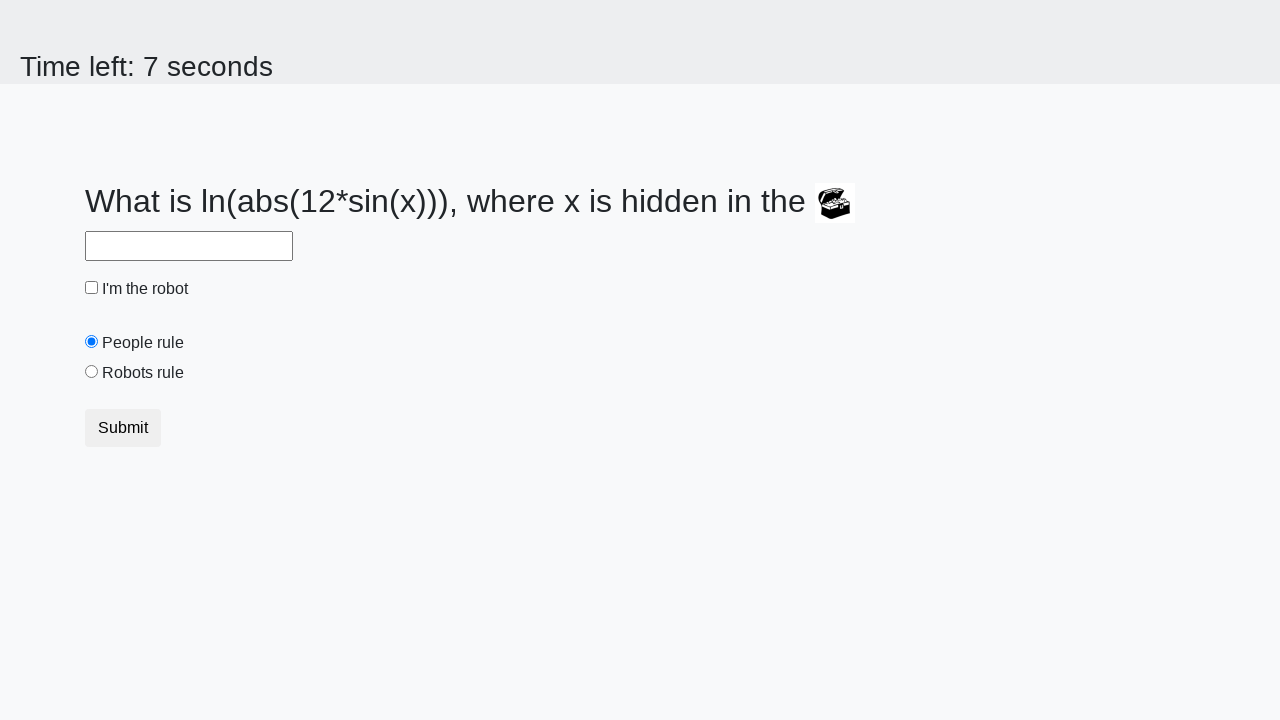